Navigates to VyTrack website and verifies that the "About us" link is displayed in the navigation menu

Starting URL: https://vytrack.com/

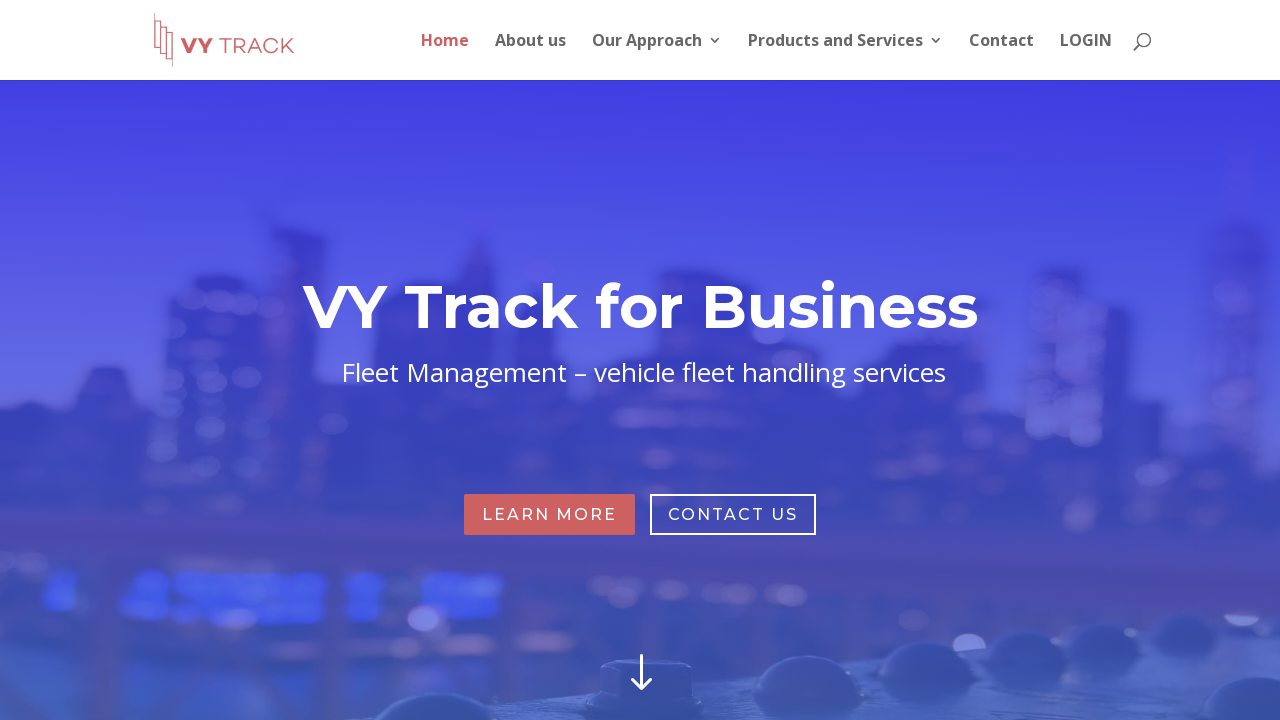

Navigated to VyTrack website at https://vytrack.com/
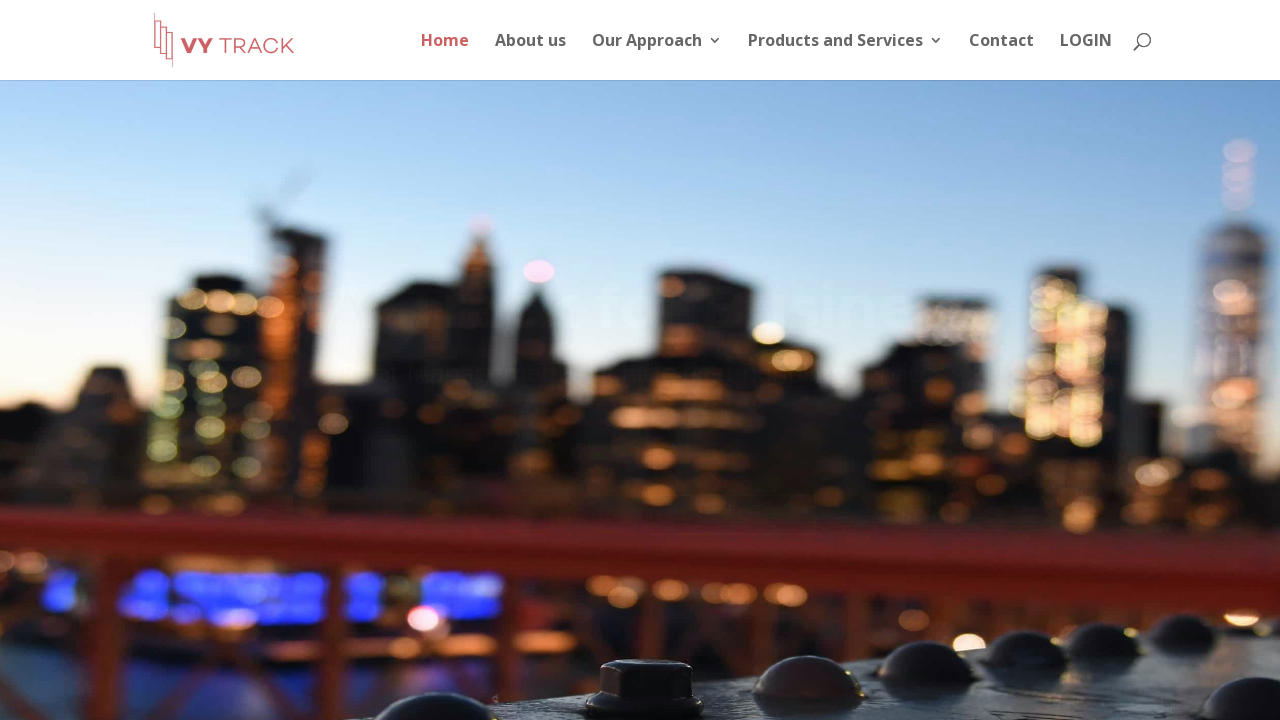

Waited for and located 'About us' link in navigation menu
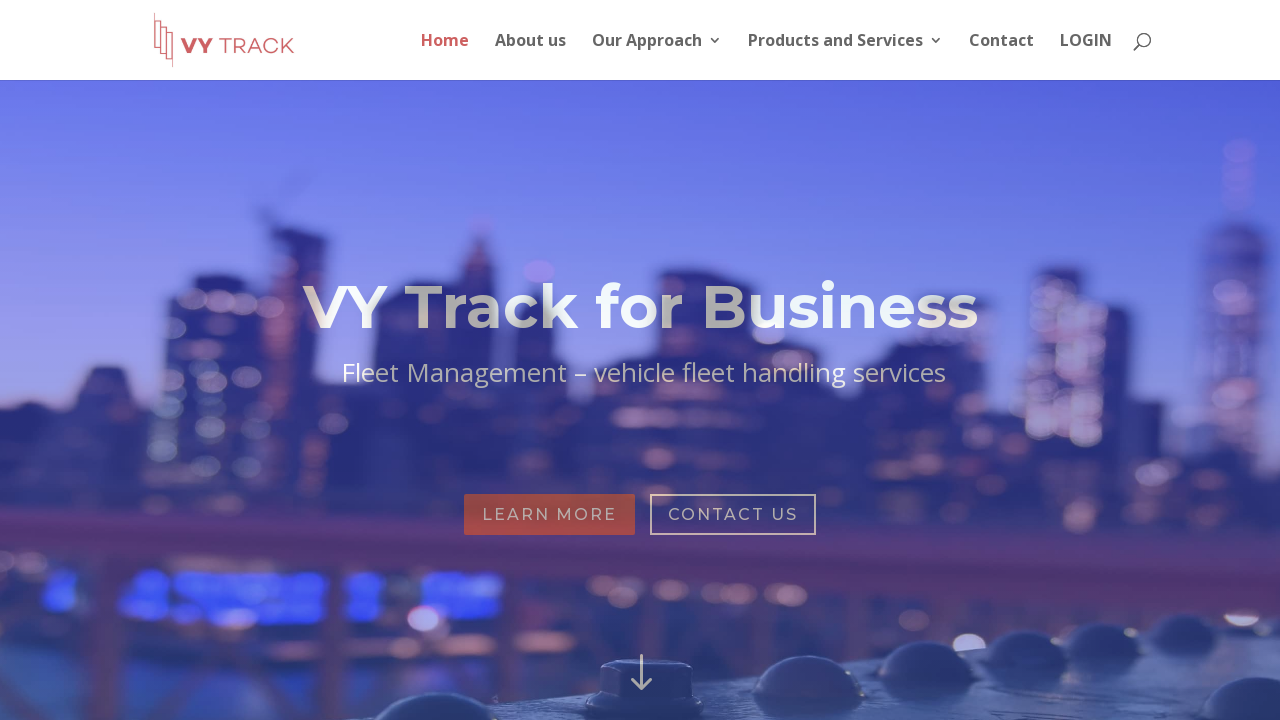

Verified that 'About us' link is visible in navigation menu
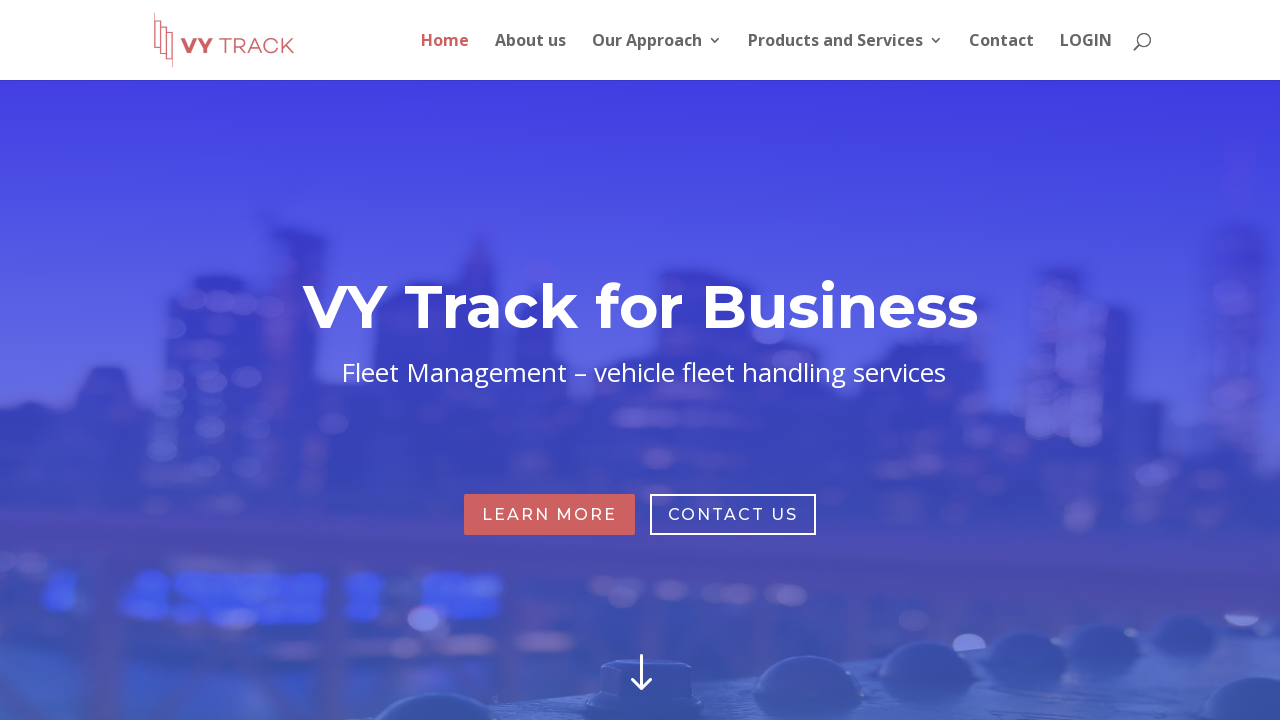

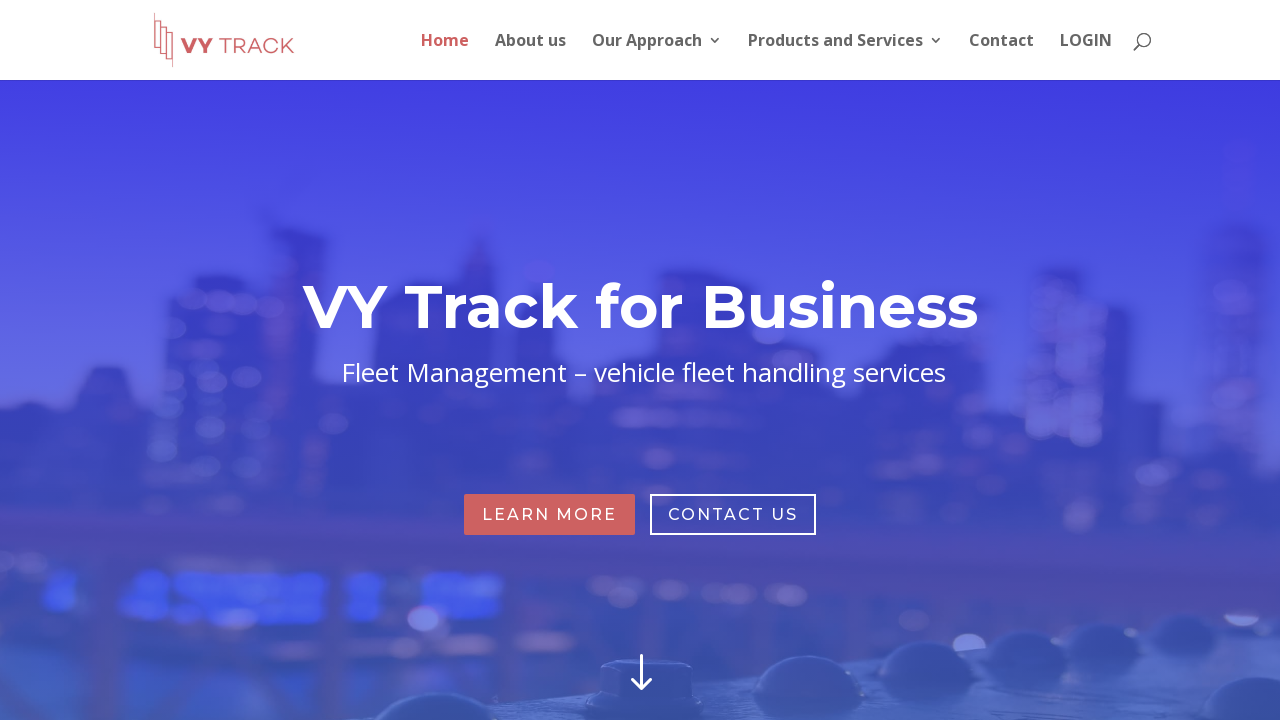